Tests searchable dropdown using keyboard navigation by typing country names and pressing Tab key

Starting URL: https://react.semantic-ui.com/maximize/dropdown-example-search-selection/

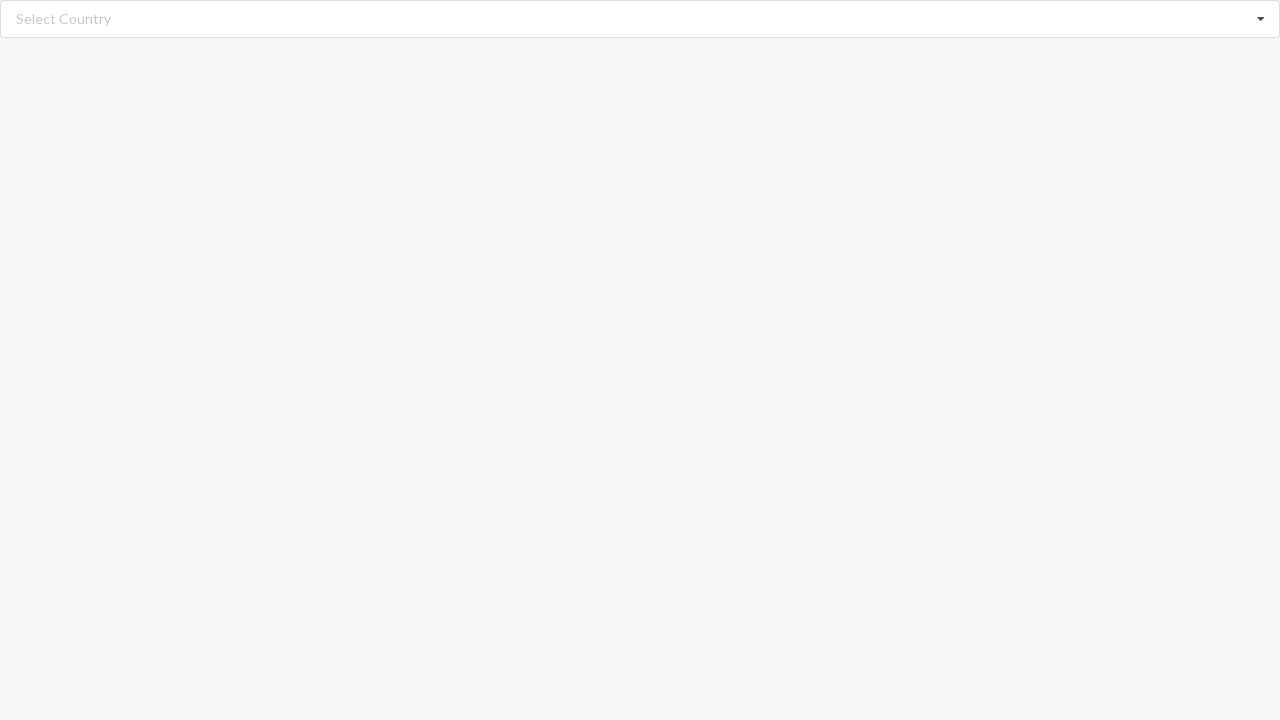

Filled search field with 'Bangladesh' on //input[@class='search']
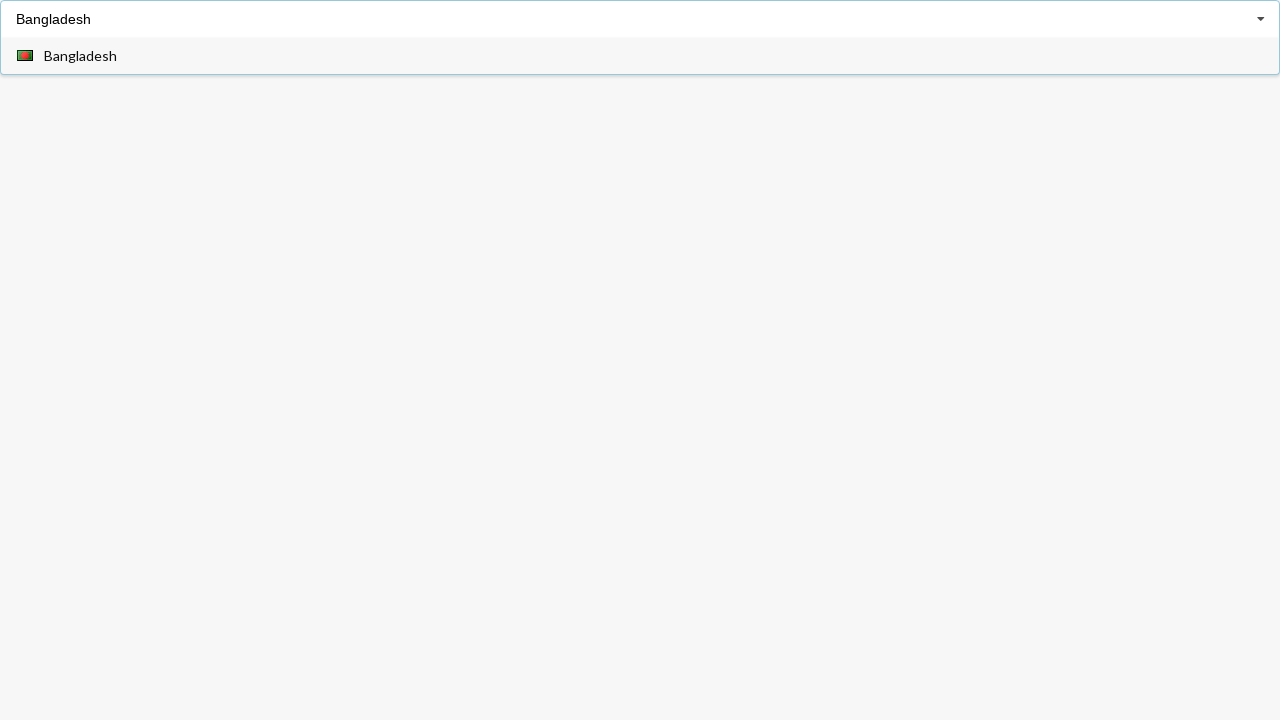

Pressed Tab key to select Bangladesh from dropdown on //input[@class='search']
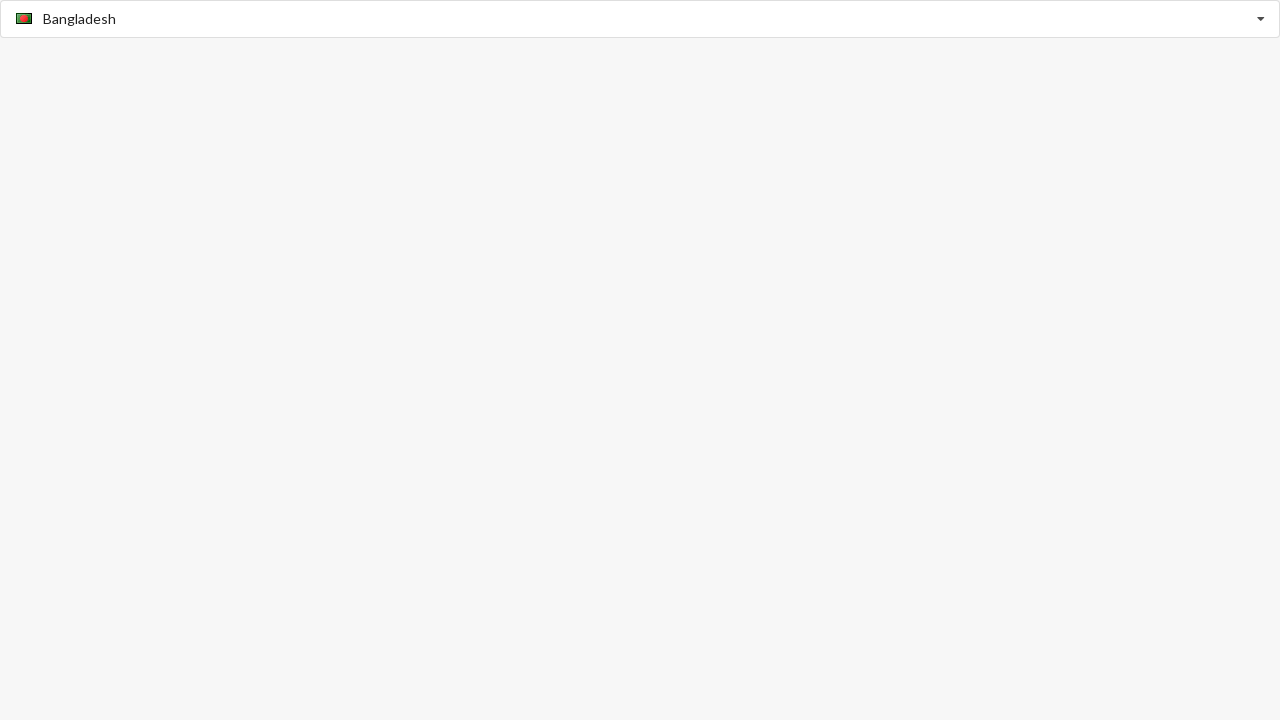

Filled search field with 'Aruba' on //input[@class='search']
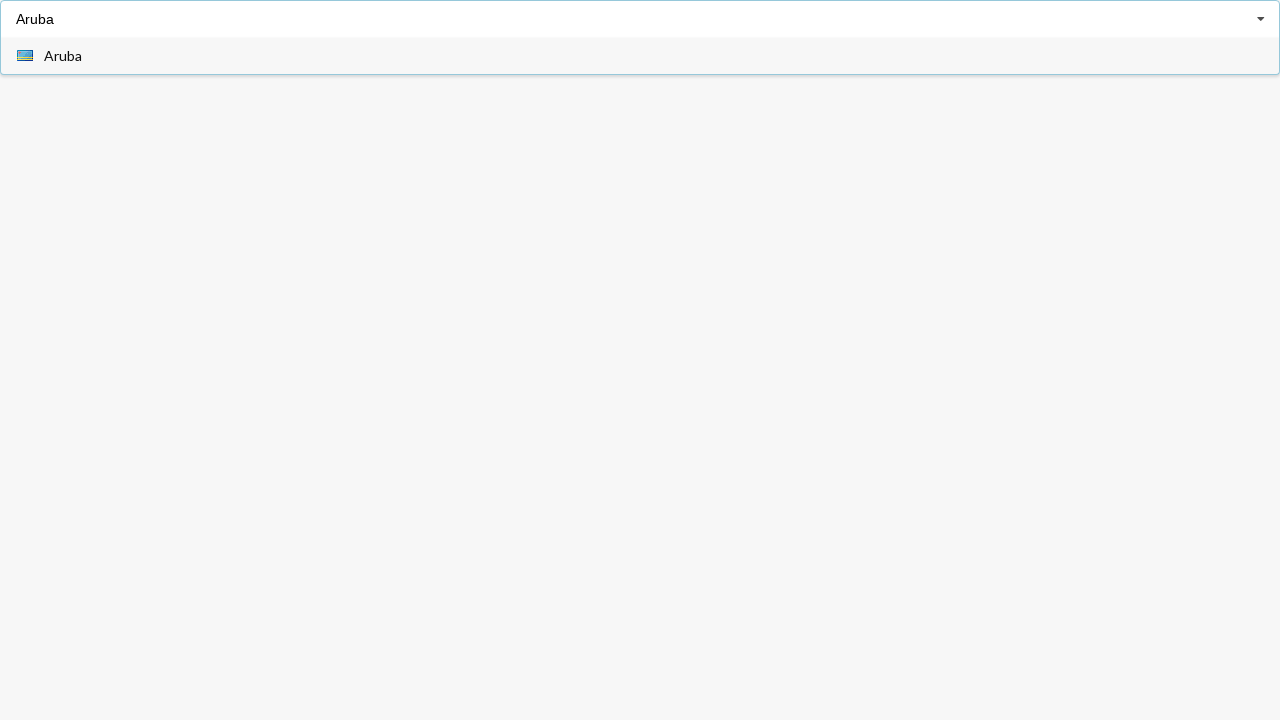

Pressed Tab key to select Aruba from dropdown on //input[@class='search']
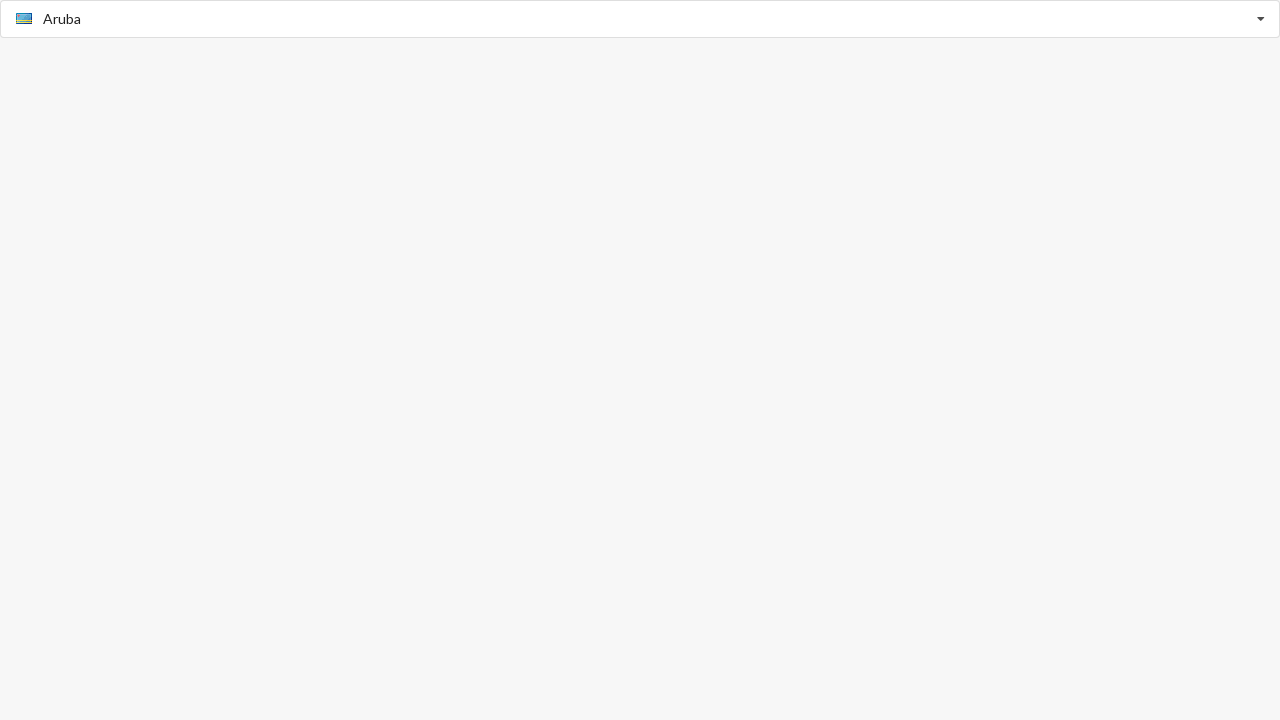

Filled search field with 'Albania' on //input[@class='search']
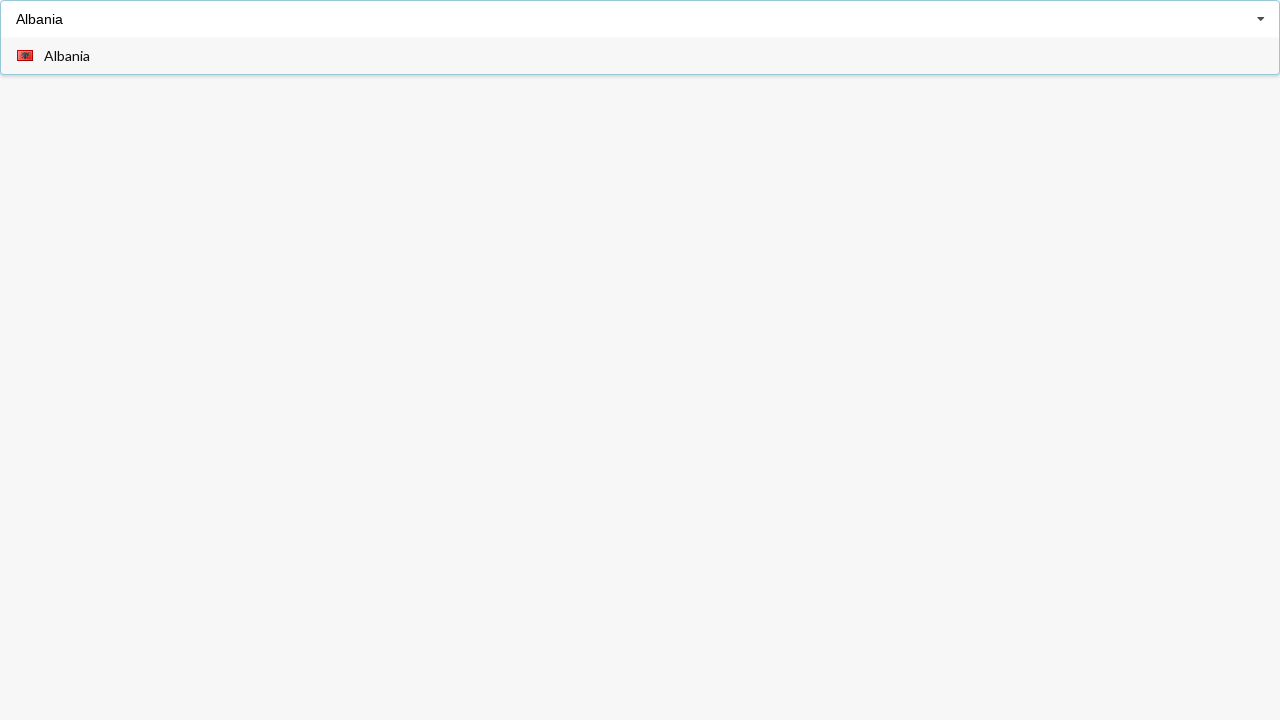

Pressed Tab key to select Albania from dropdown on //input[@class='search']
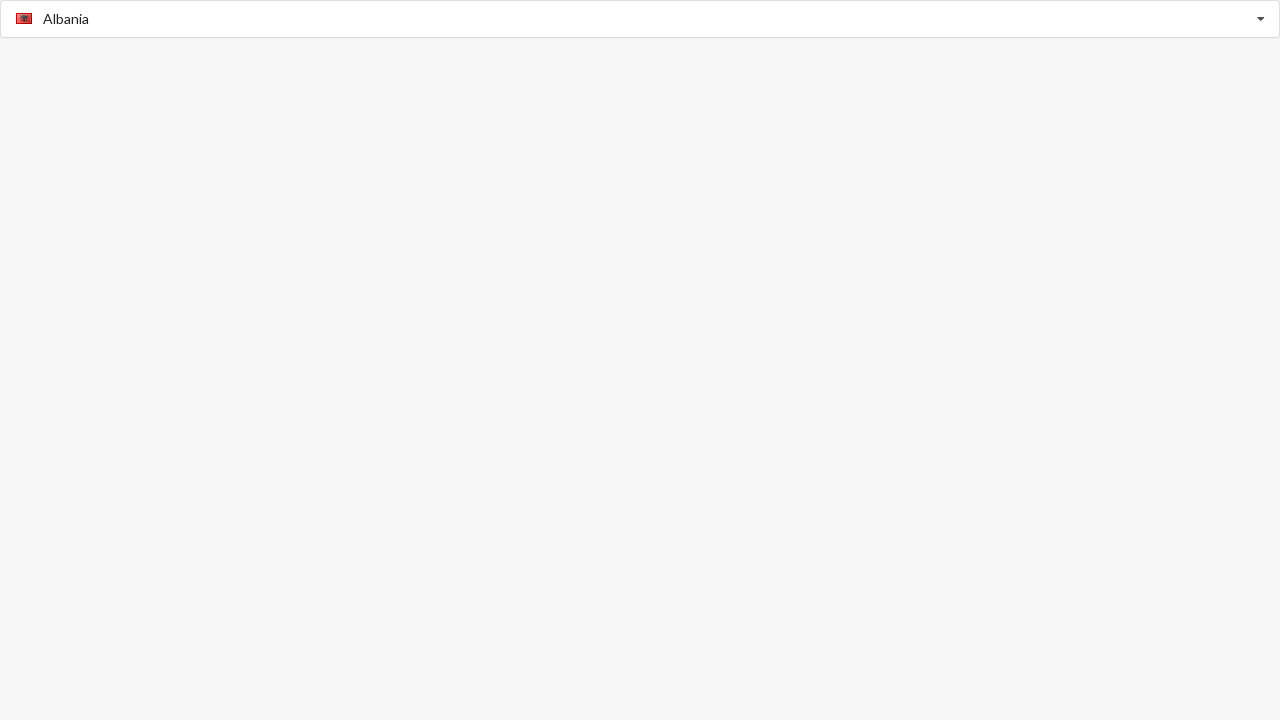

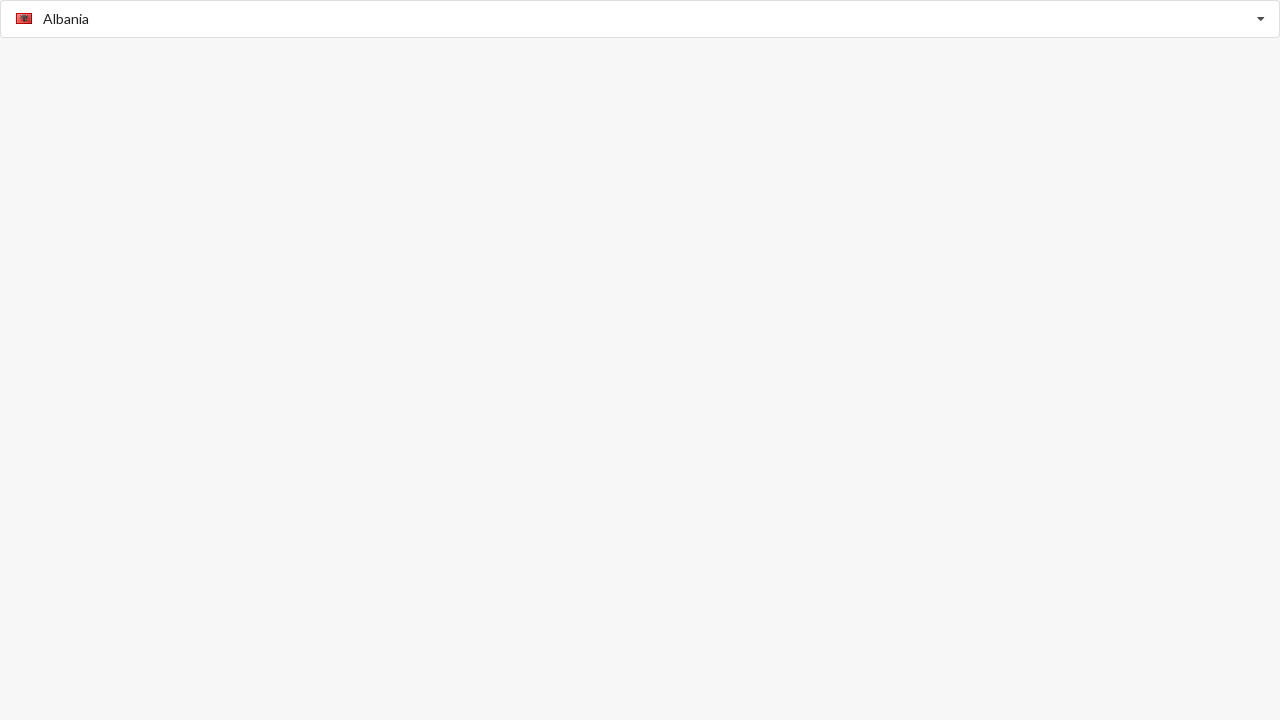